Verifies the presence of multiple images and text elements on the MachStatz homepage including company logo, client logos, and section headers

Starting URL: https://machstatz.com/

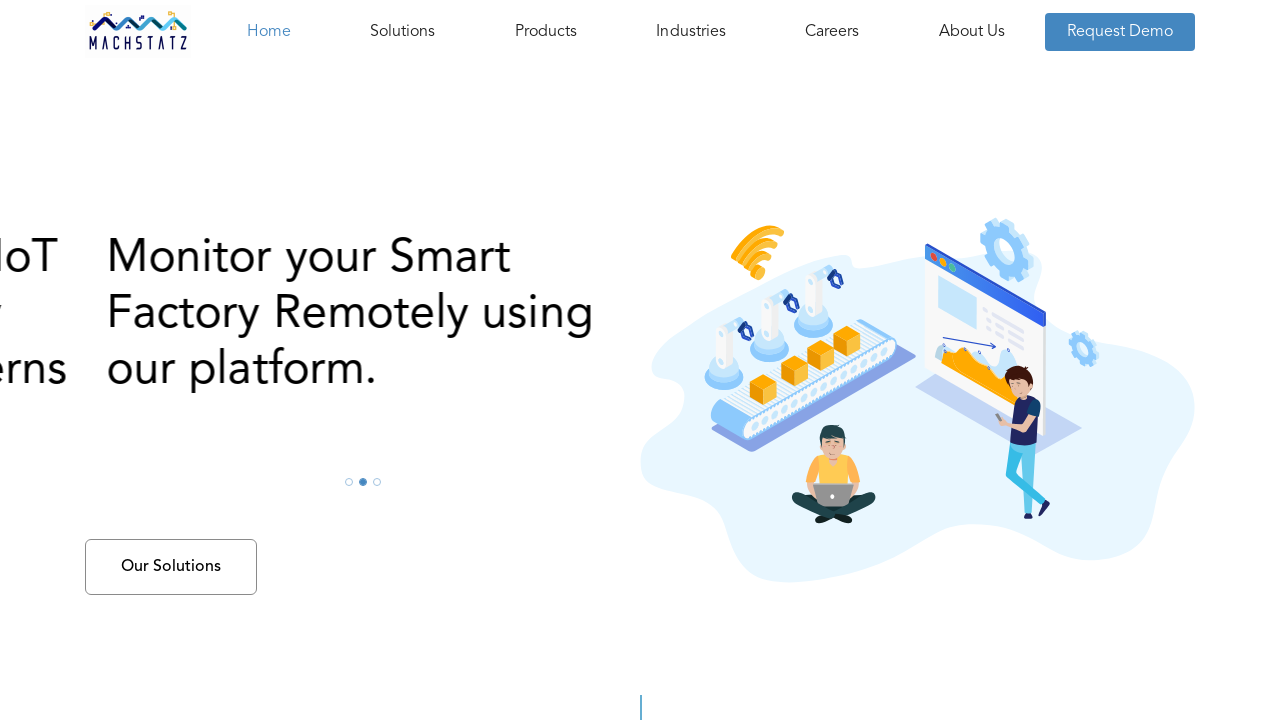

Located fold image element
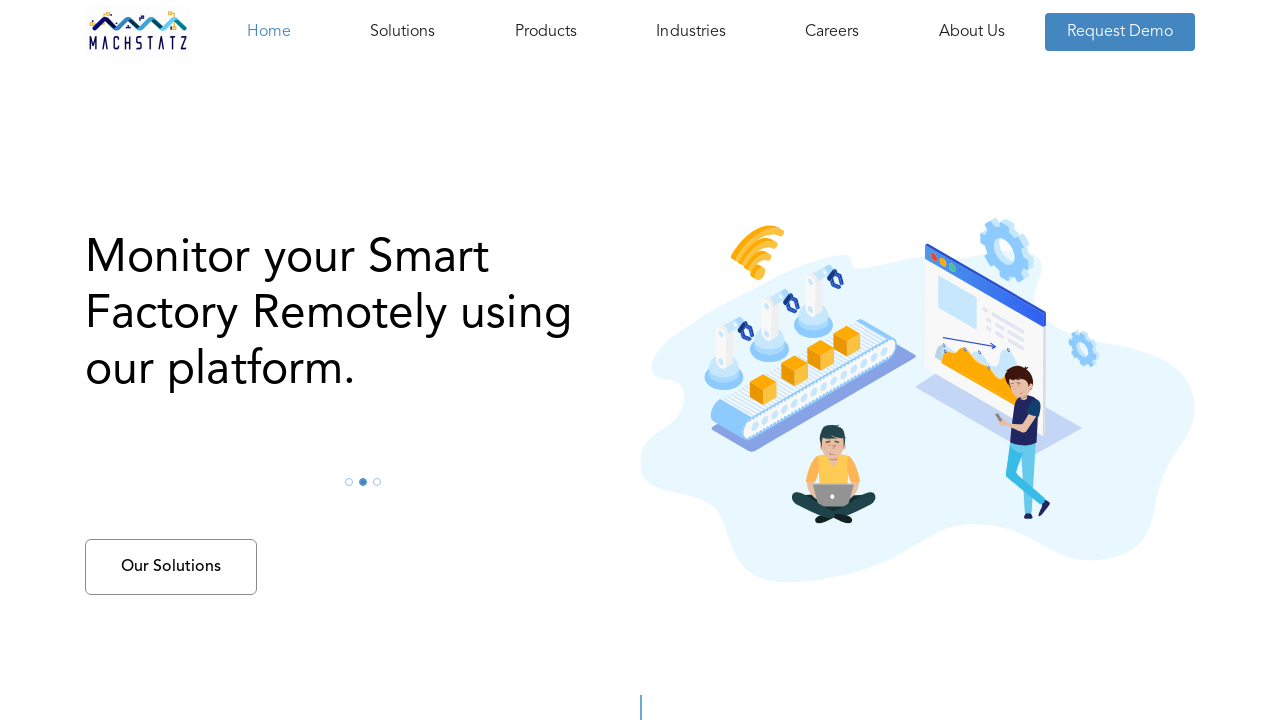

Verified fold image is visible
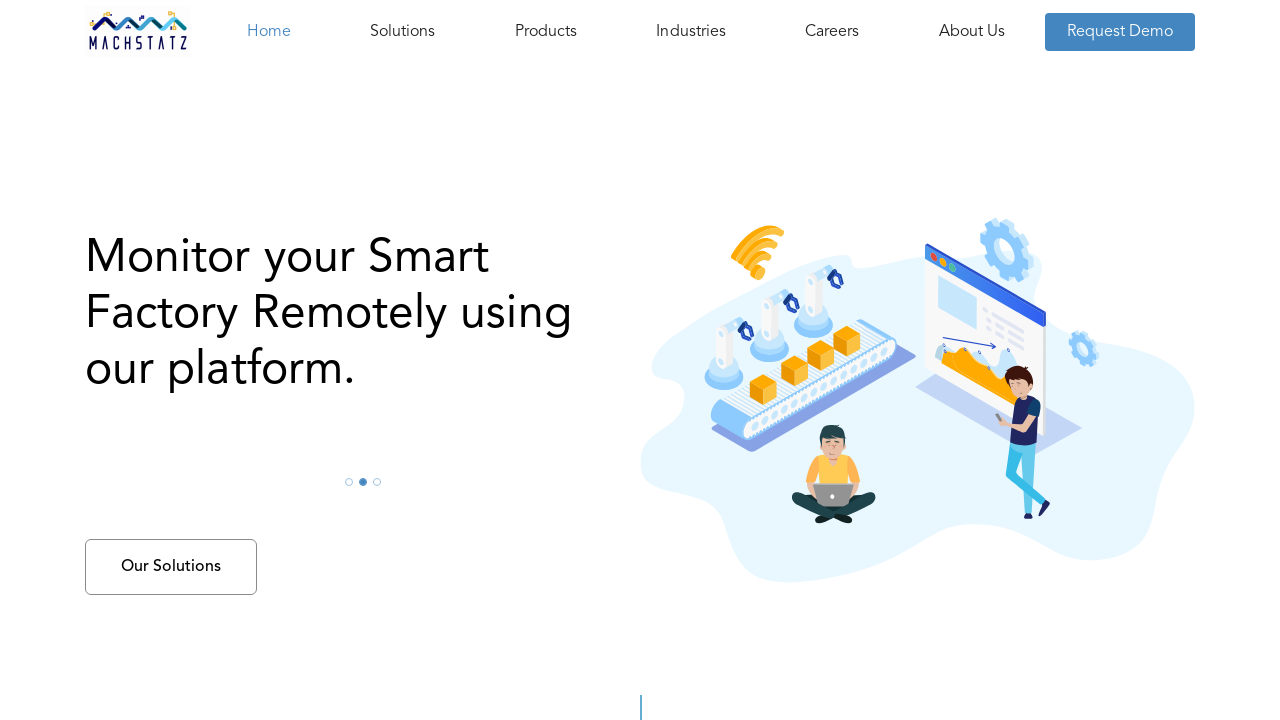

Located Let's Talk image element
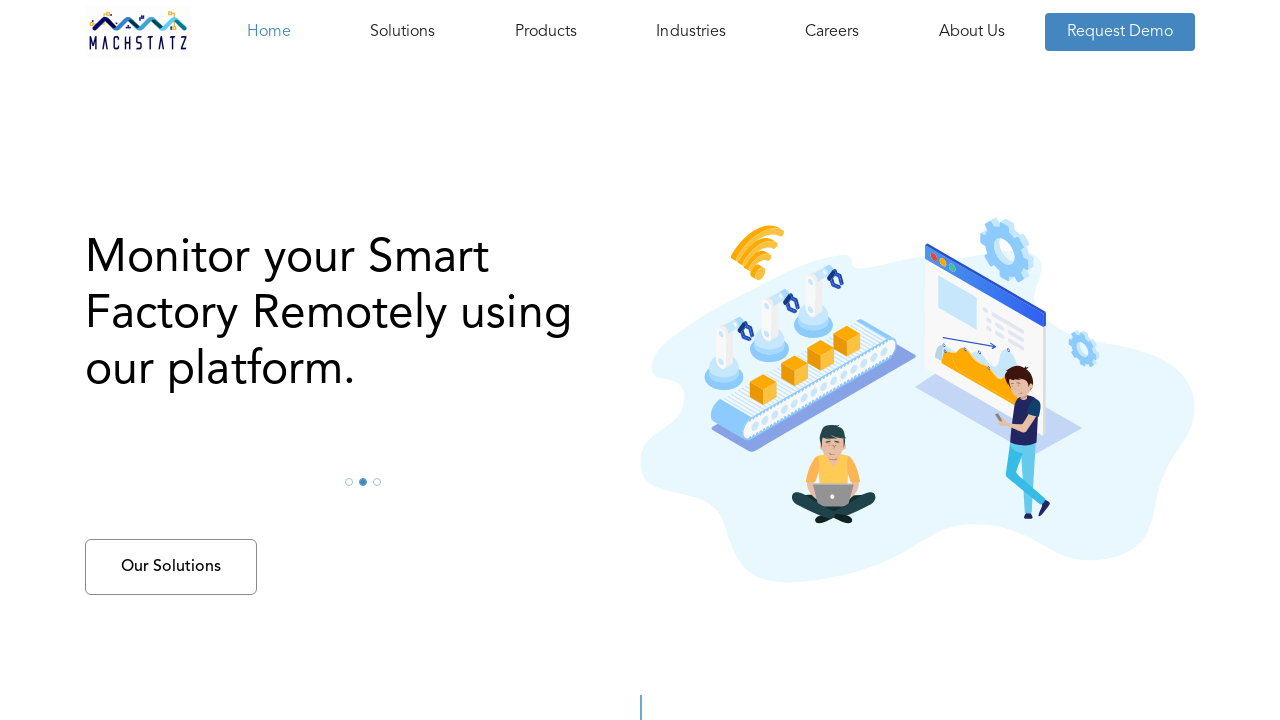

Verified Let's Talk image is visible
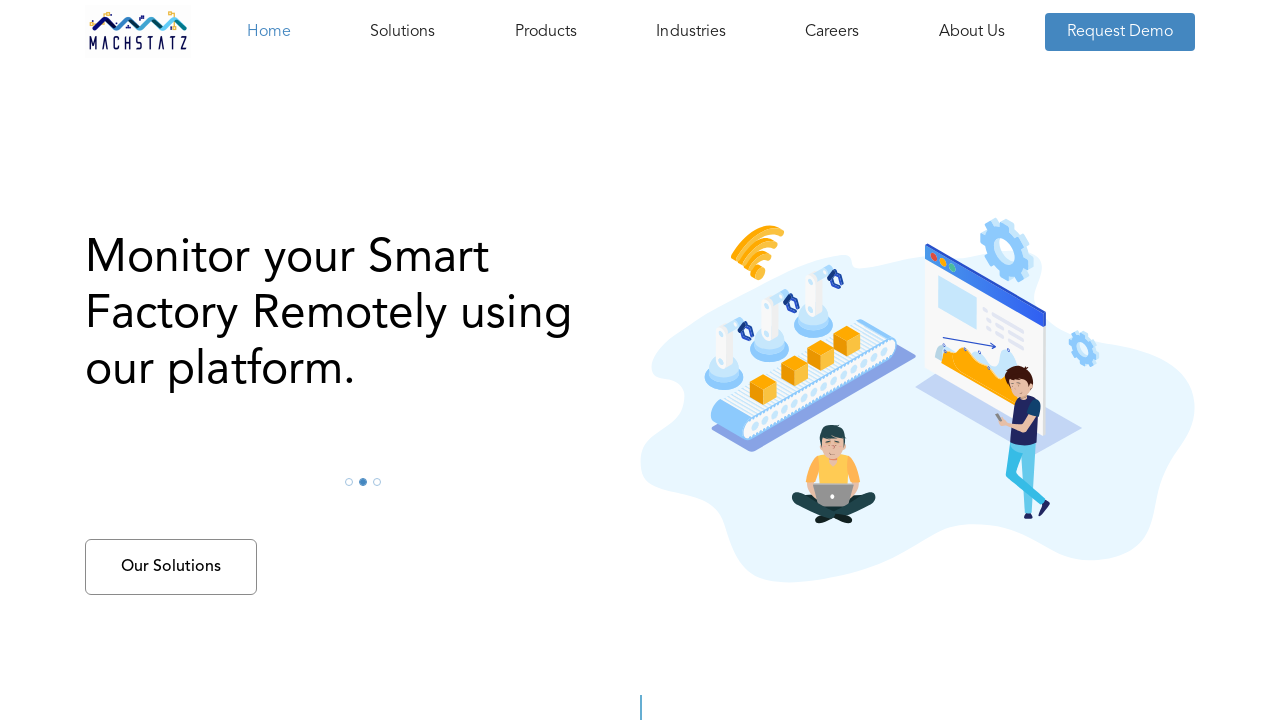

Located iJunction image element
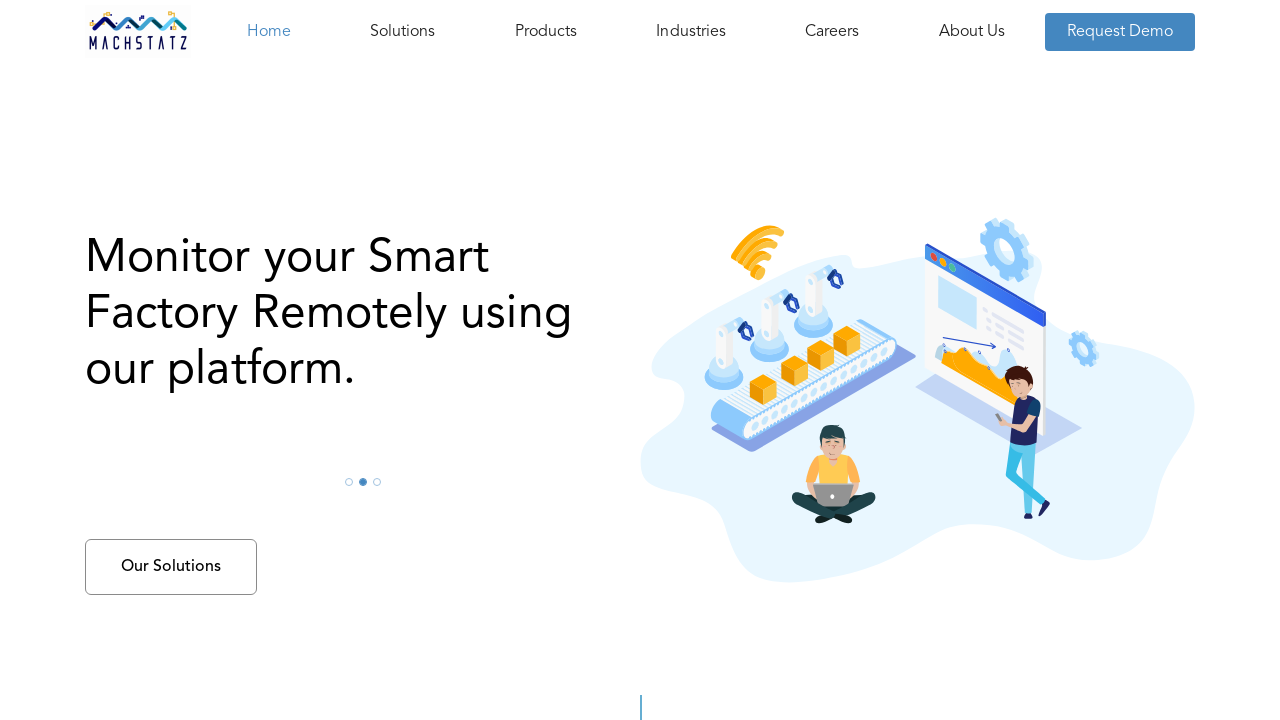

Verified iJunction image is visible
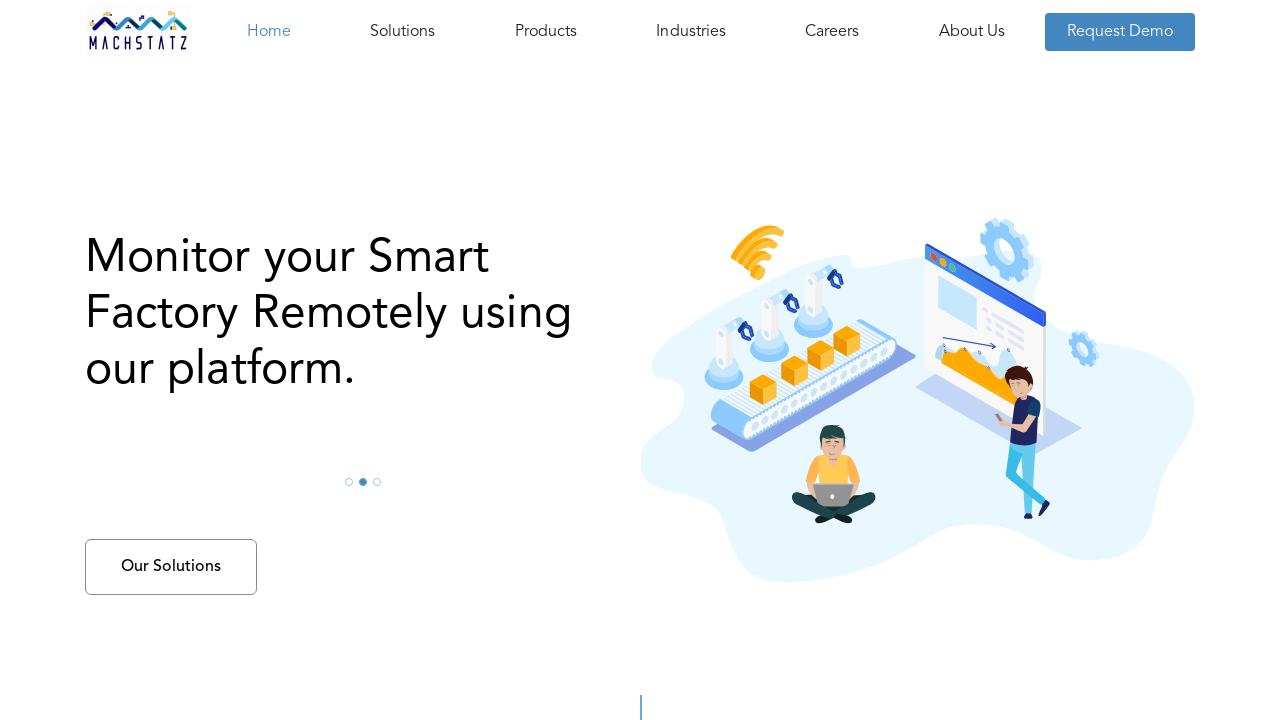

Located rewSight image element
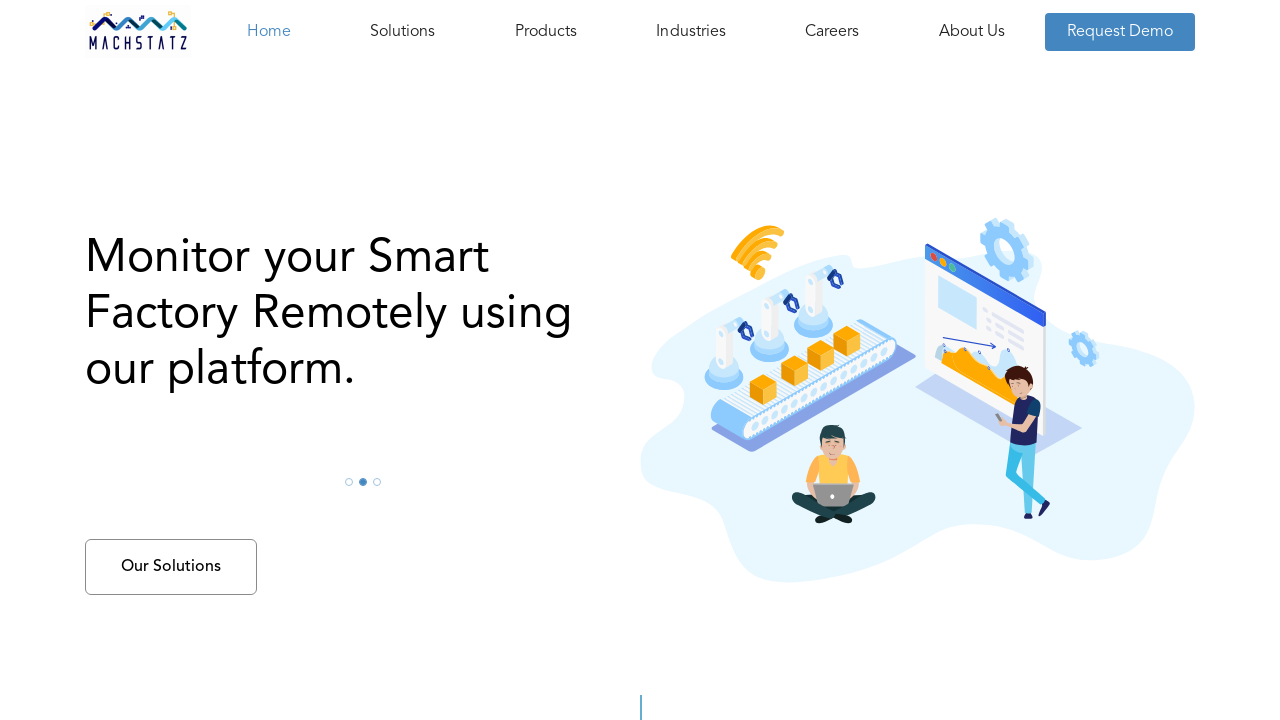

Verified rewSight image is visible
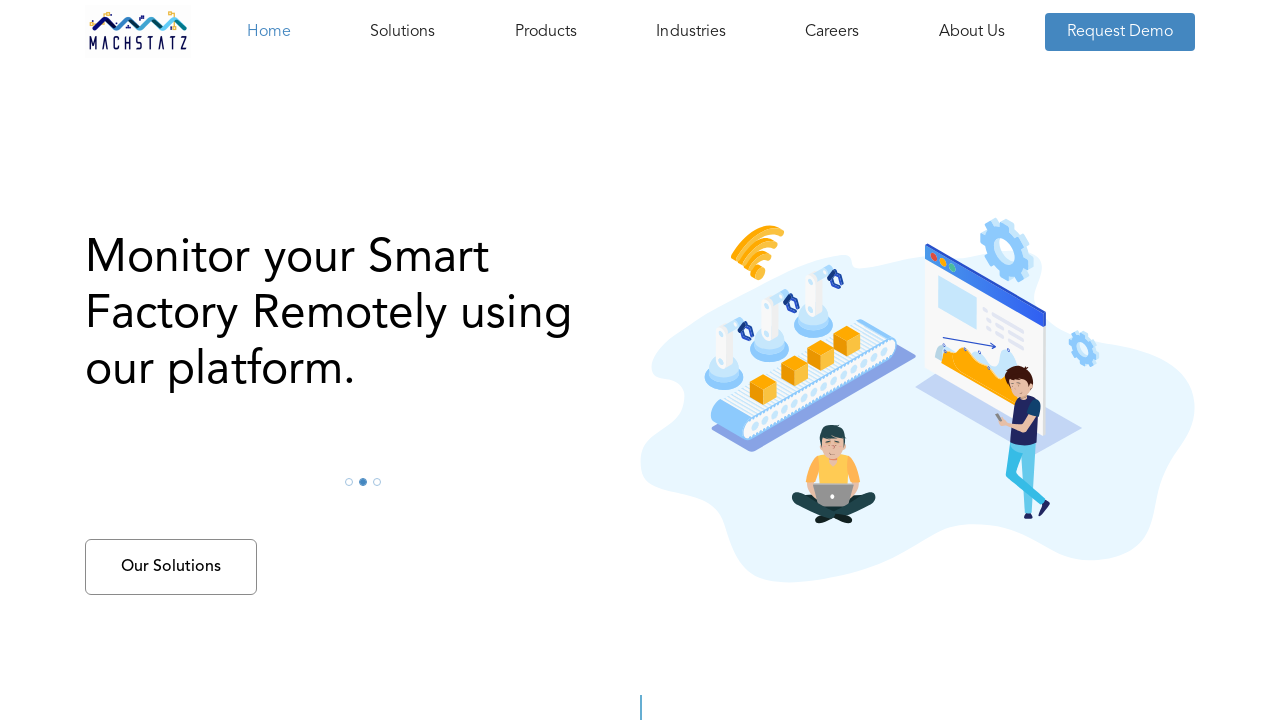

Located OHM Technologies image element
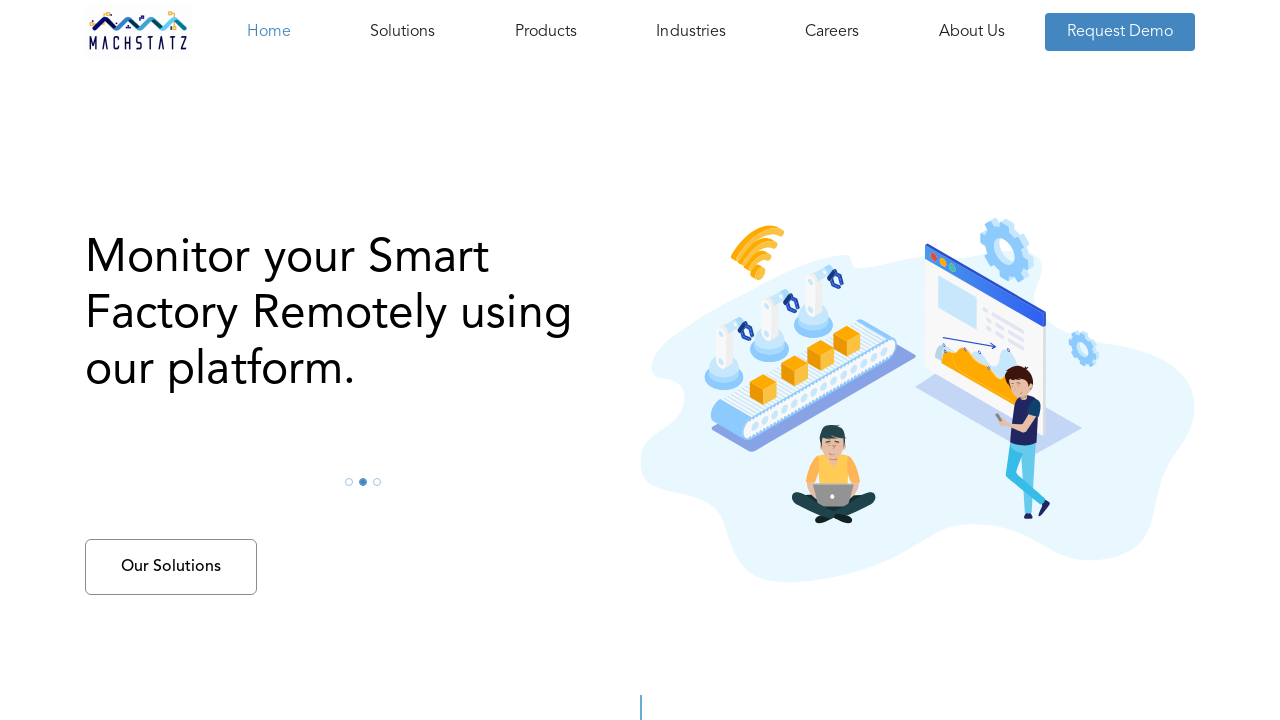

Verified OHM Technologies image is visible
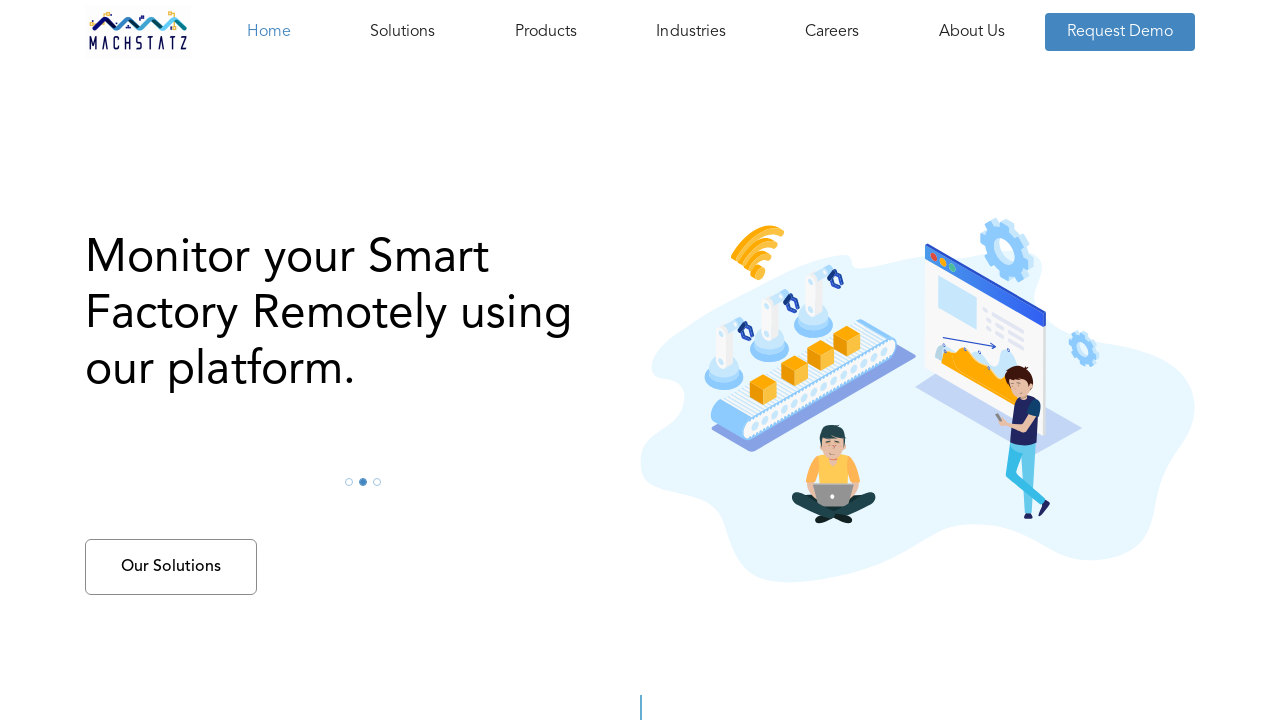

Located company logo element
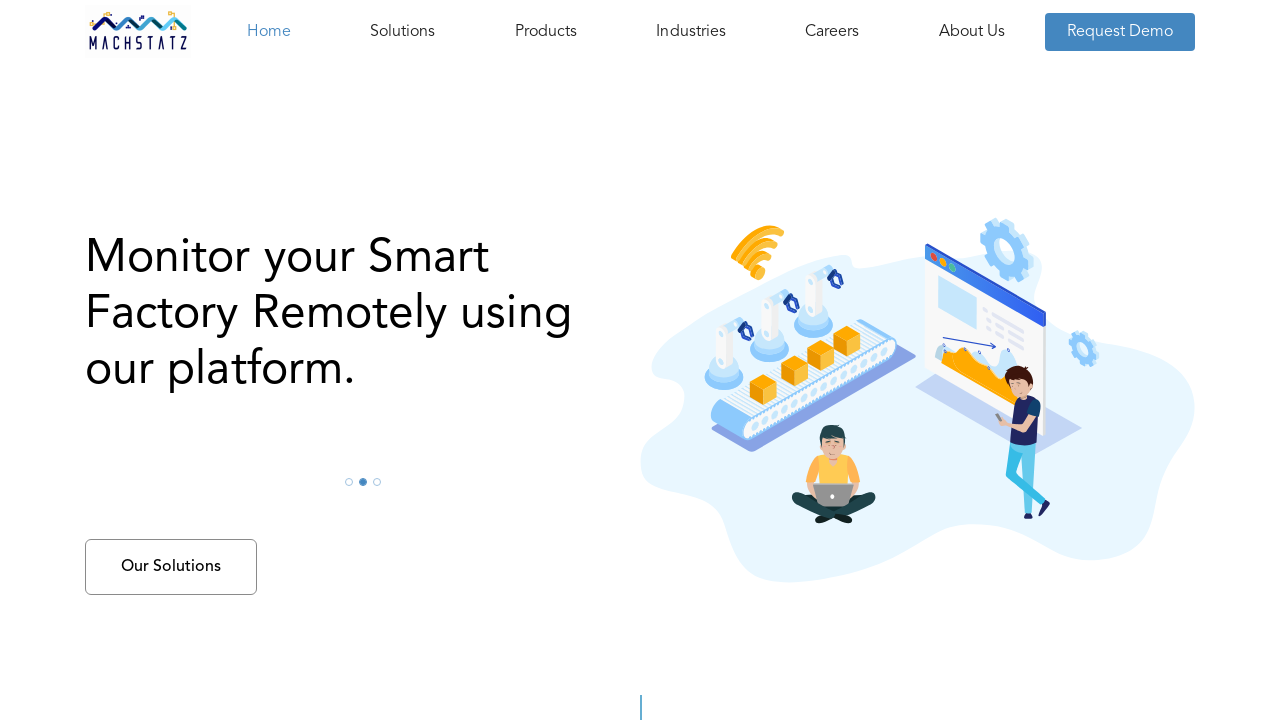

Verified company logo is visible
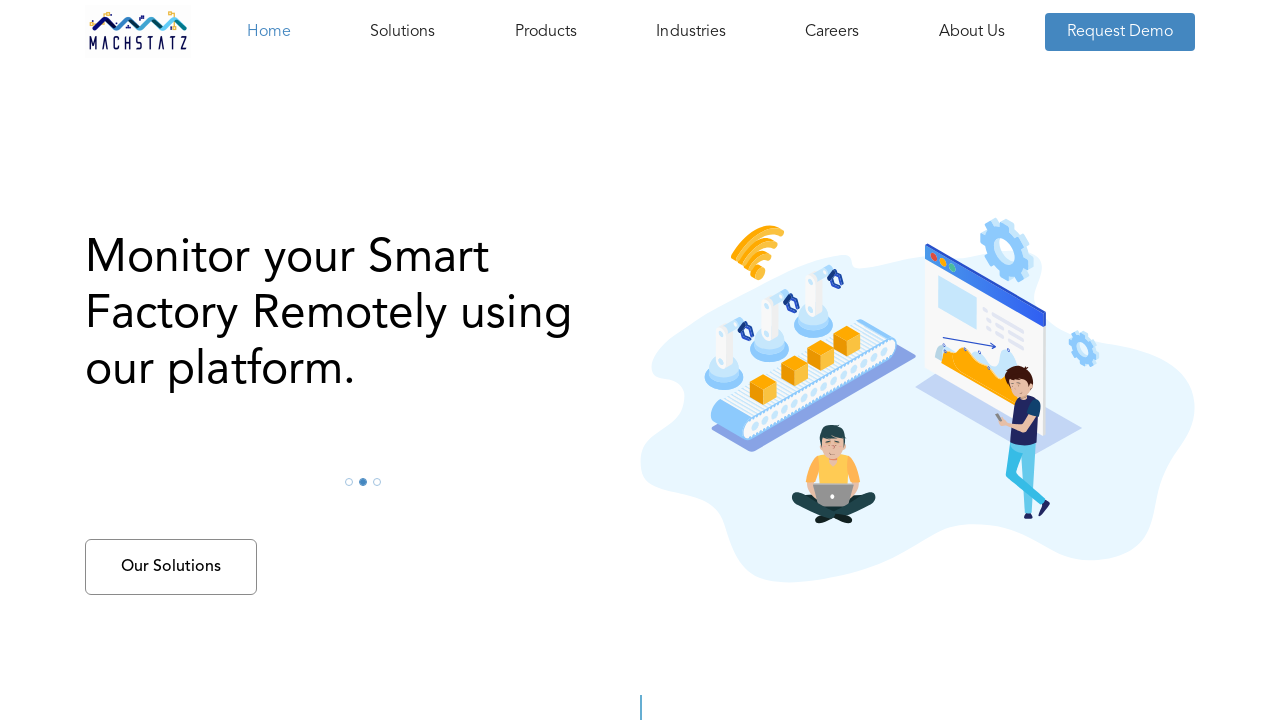

Checking for 'Our Clients' text on the page
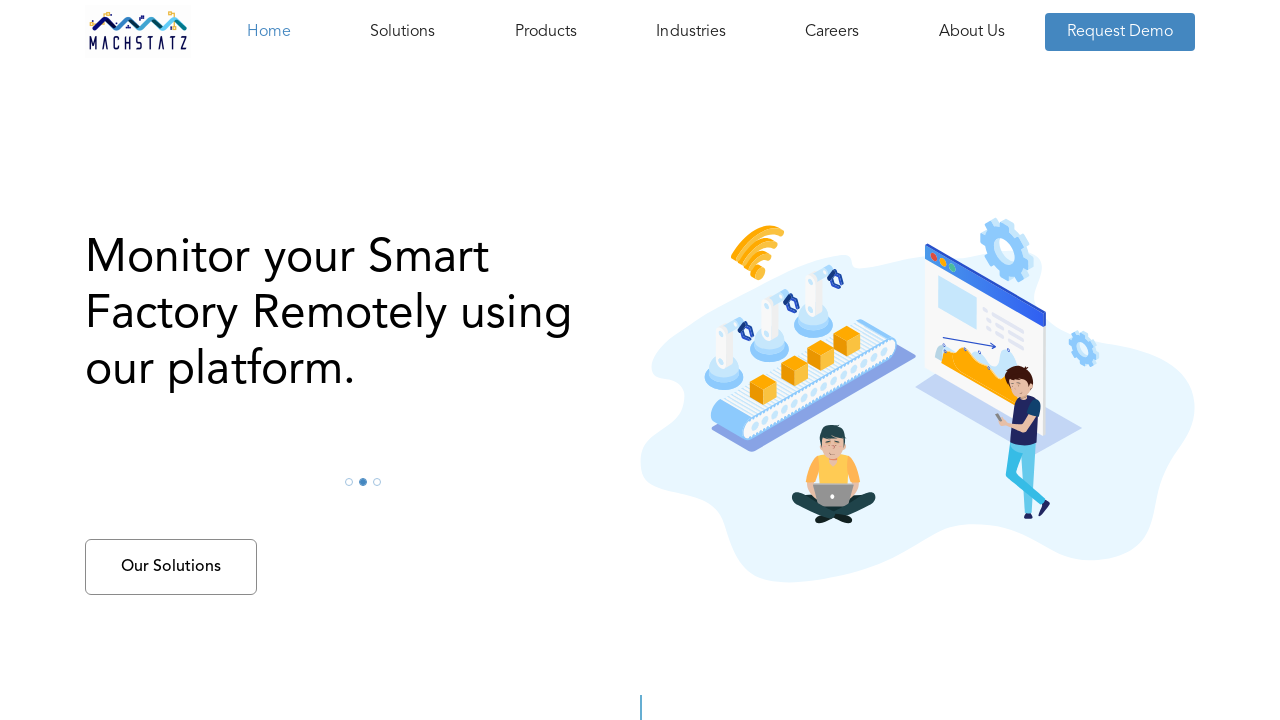

Verified 'Our Clients' text is present
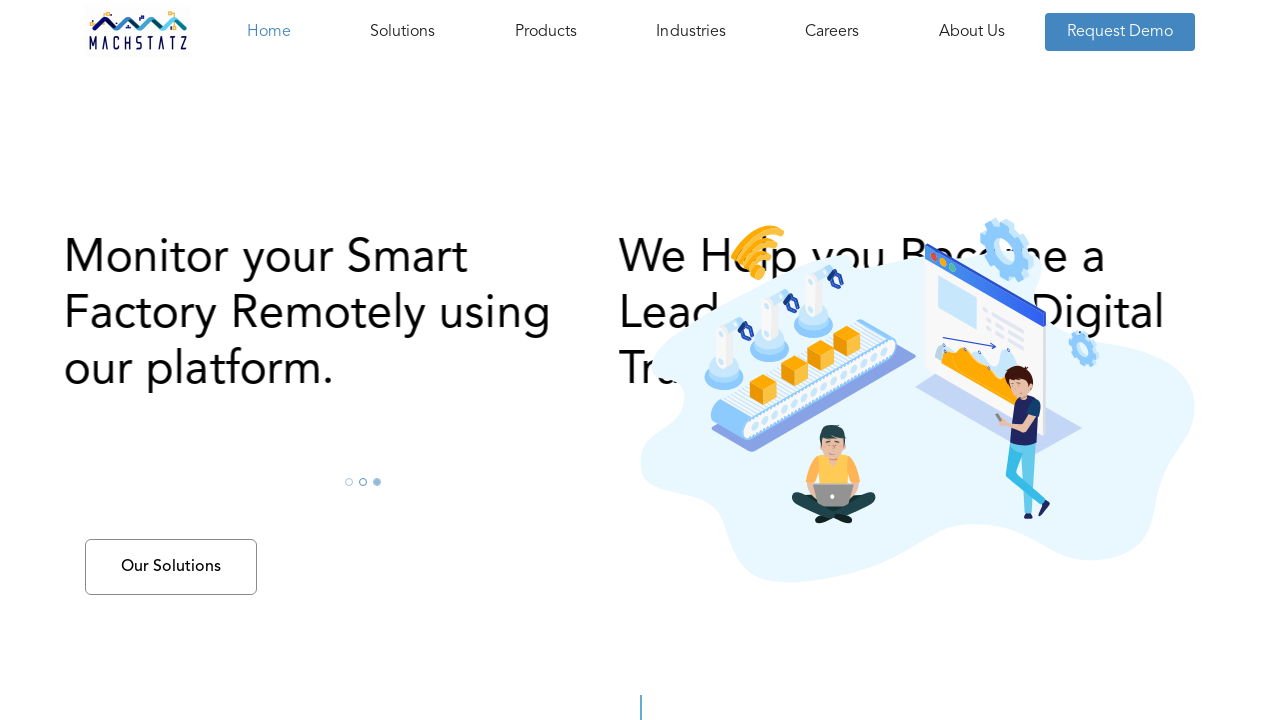

Checking for 'Channel Partners' text on the page
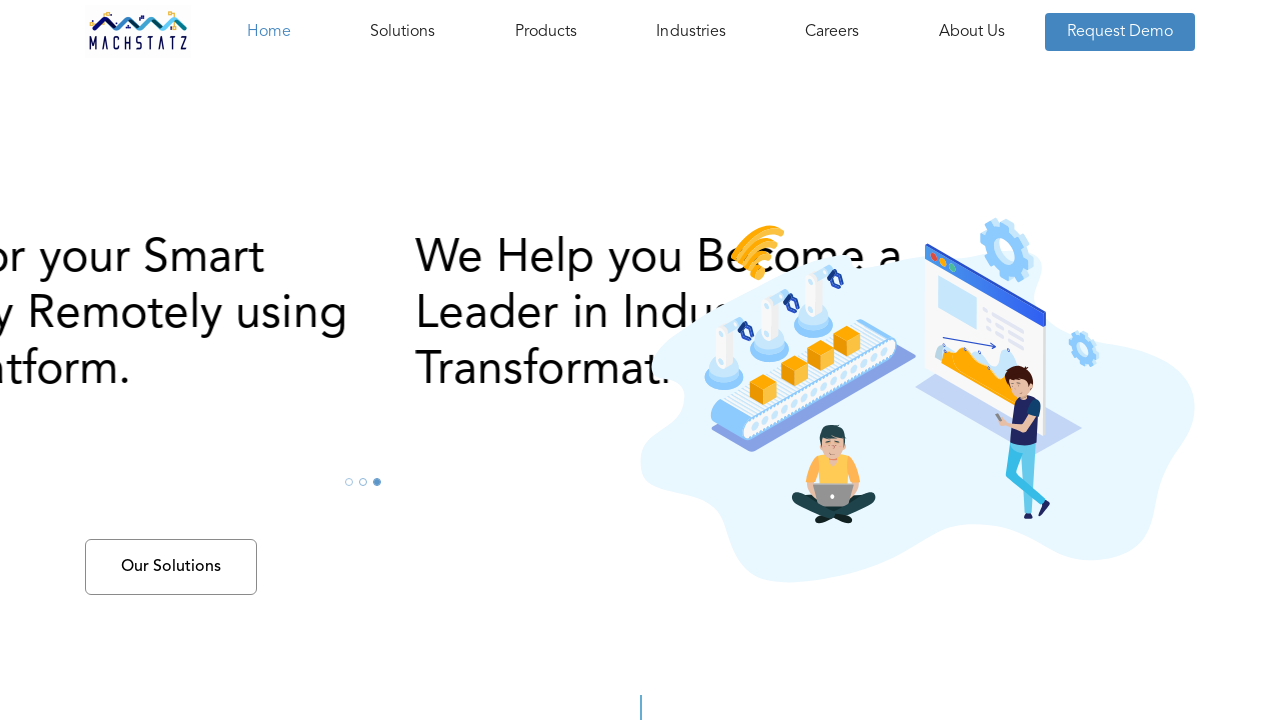

Verified 'Channel Partners' text is present
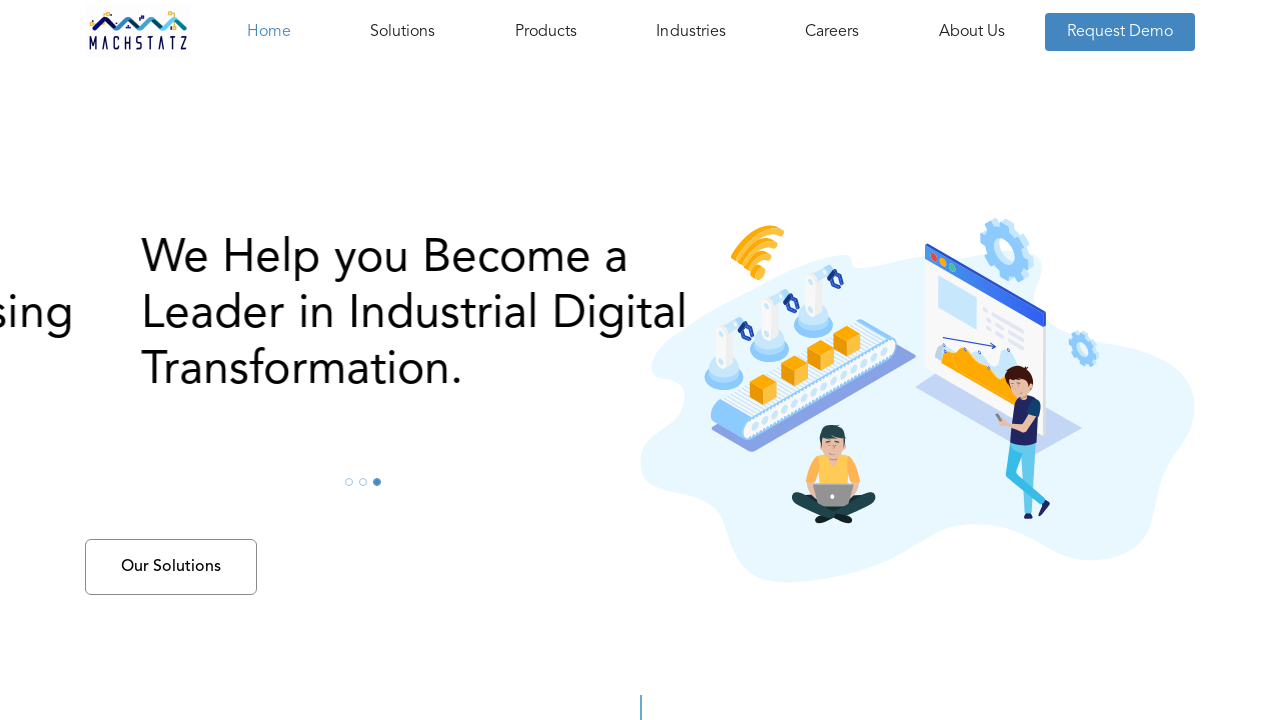

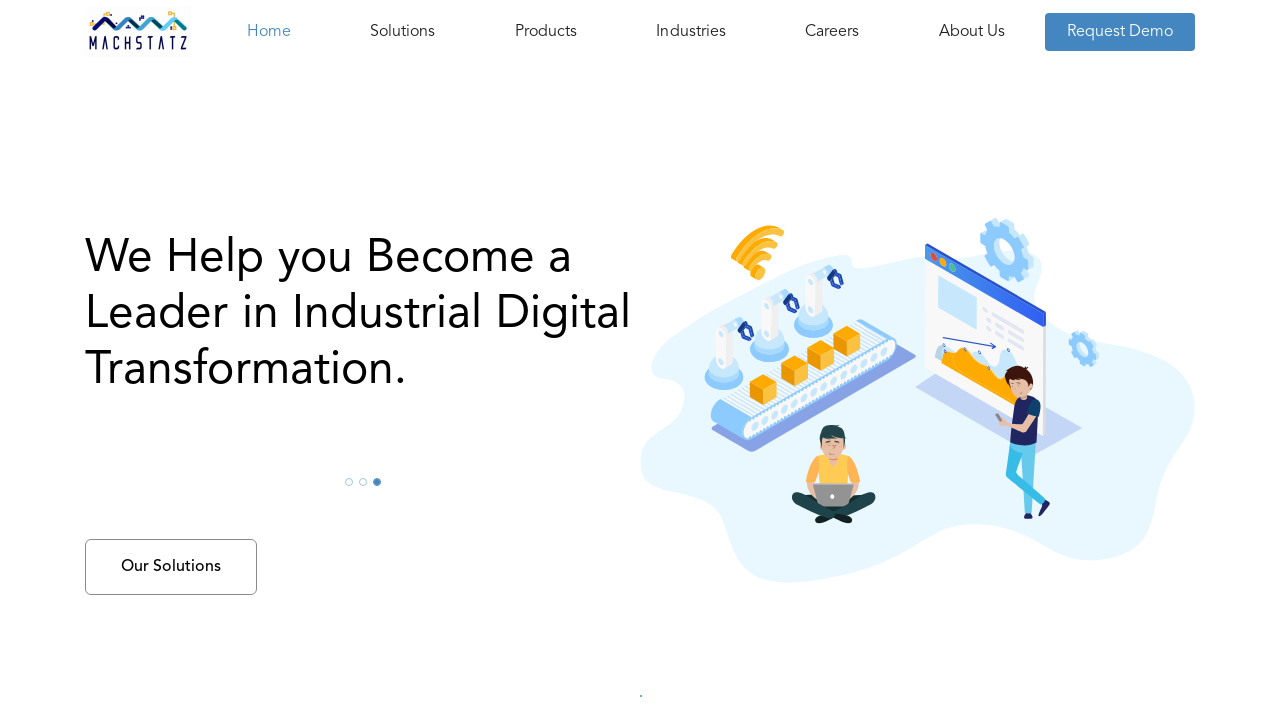